Verifies that the login page has the correct title "OrangeHRM"

Starting URL: https://opensource-demo.orangehrmlive.com/web/index.php/auth/login

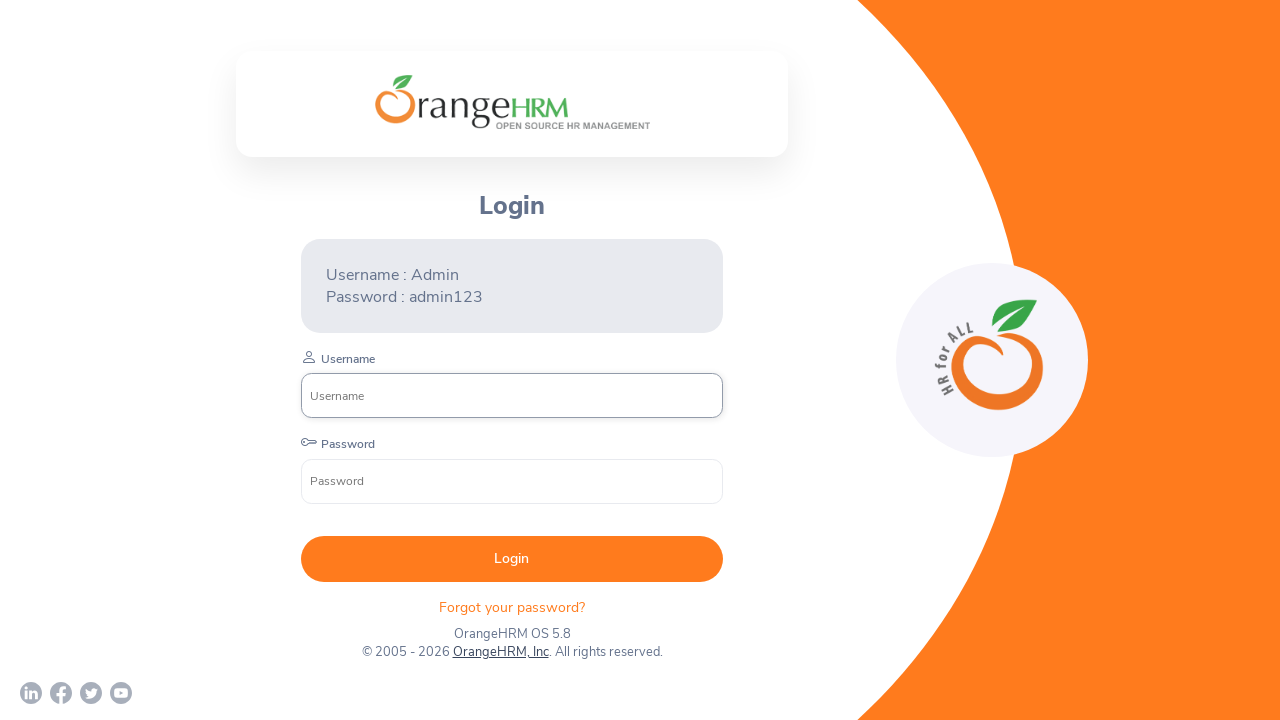

Waited 1000ms for page to load
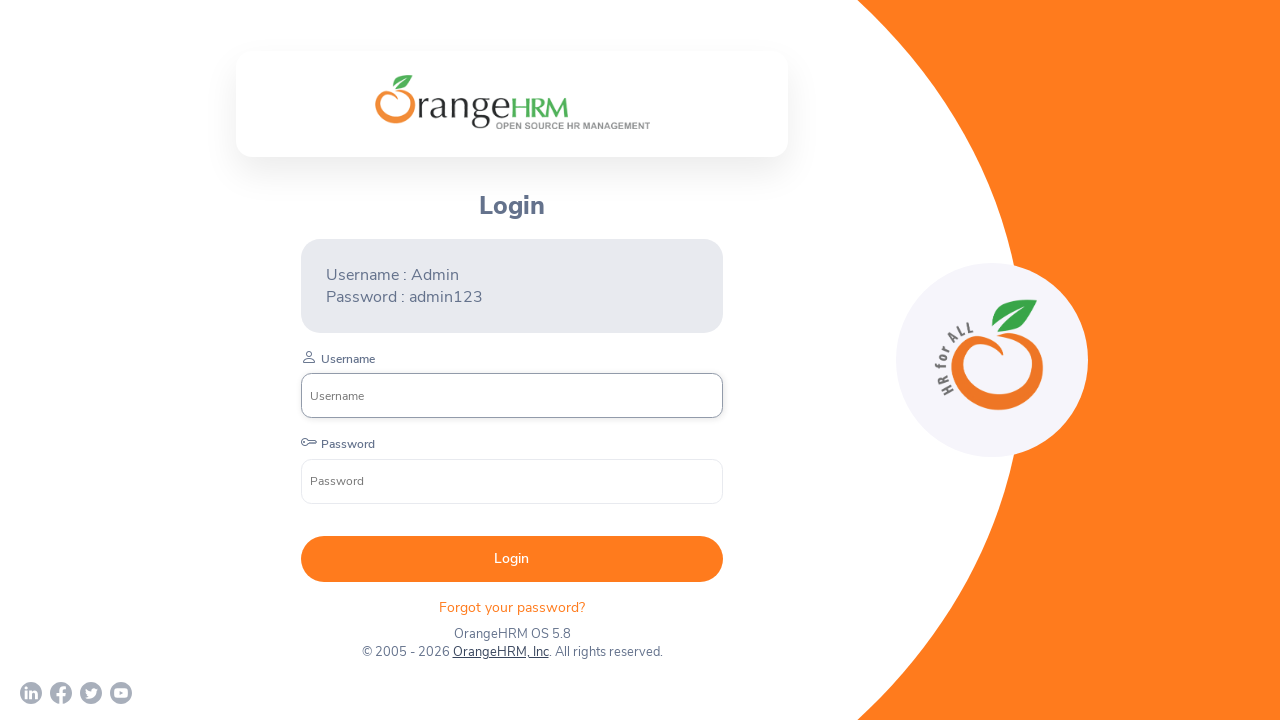

Retrieved page title
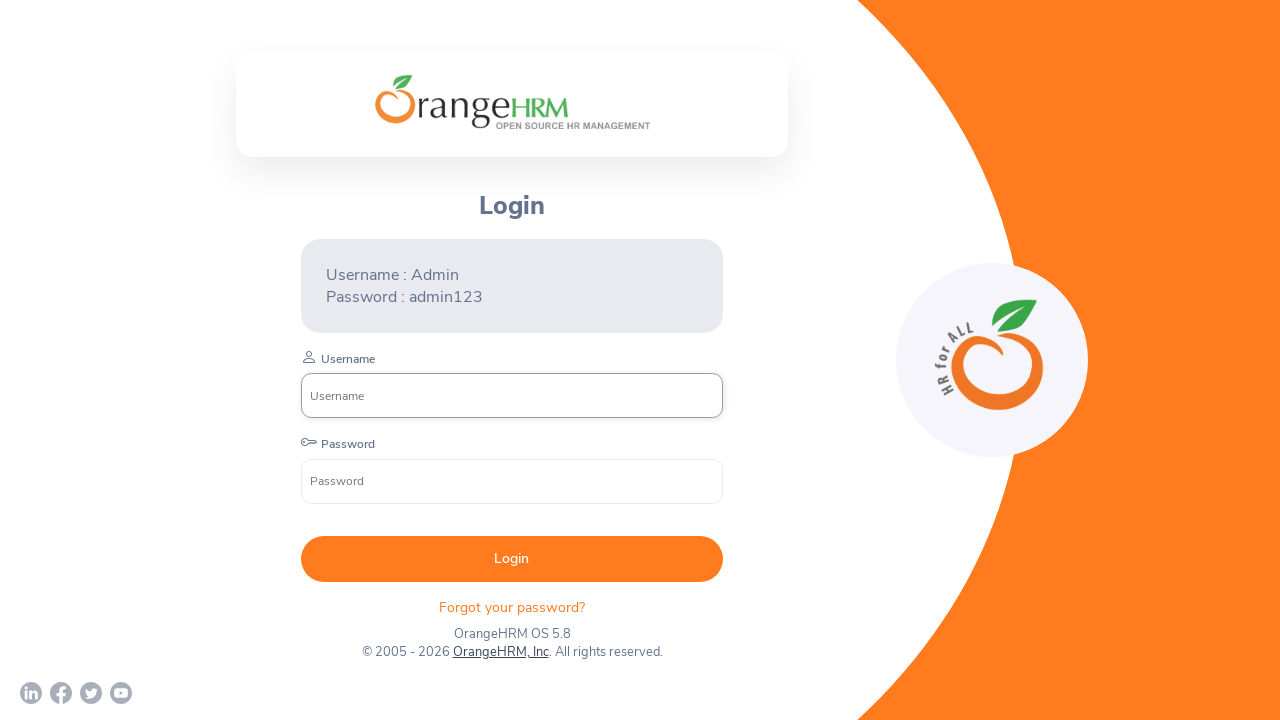

Verified page title is 'OrangeHRM' (actual: OrangeHRM)
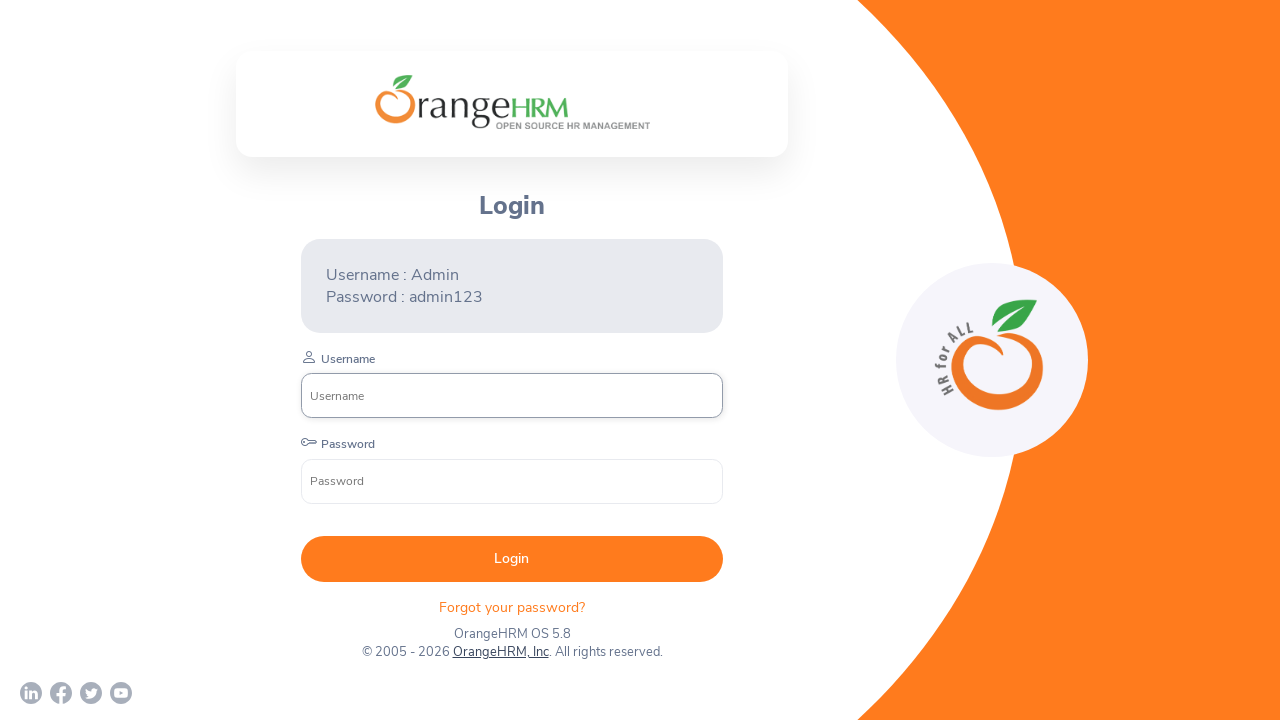

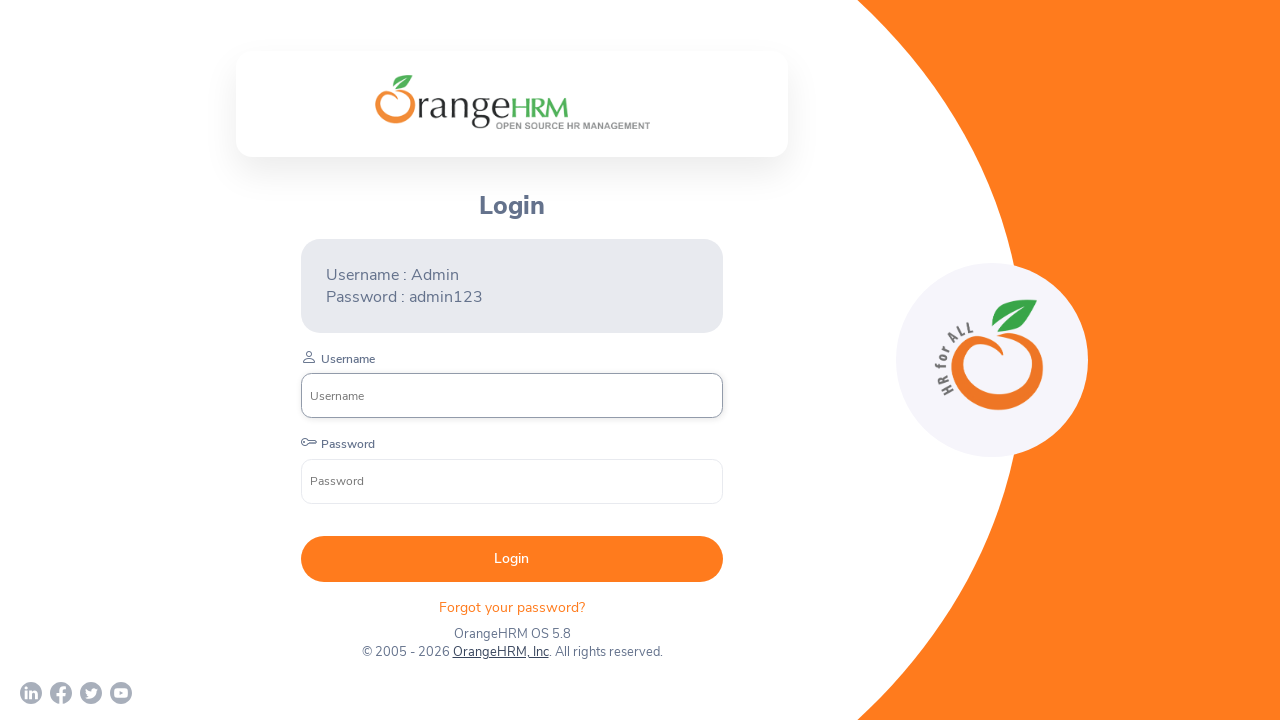